Navigates to rediff.com with a pre-configured 75% zoom level using browser launch options

Starting URL: https://rediff.com

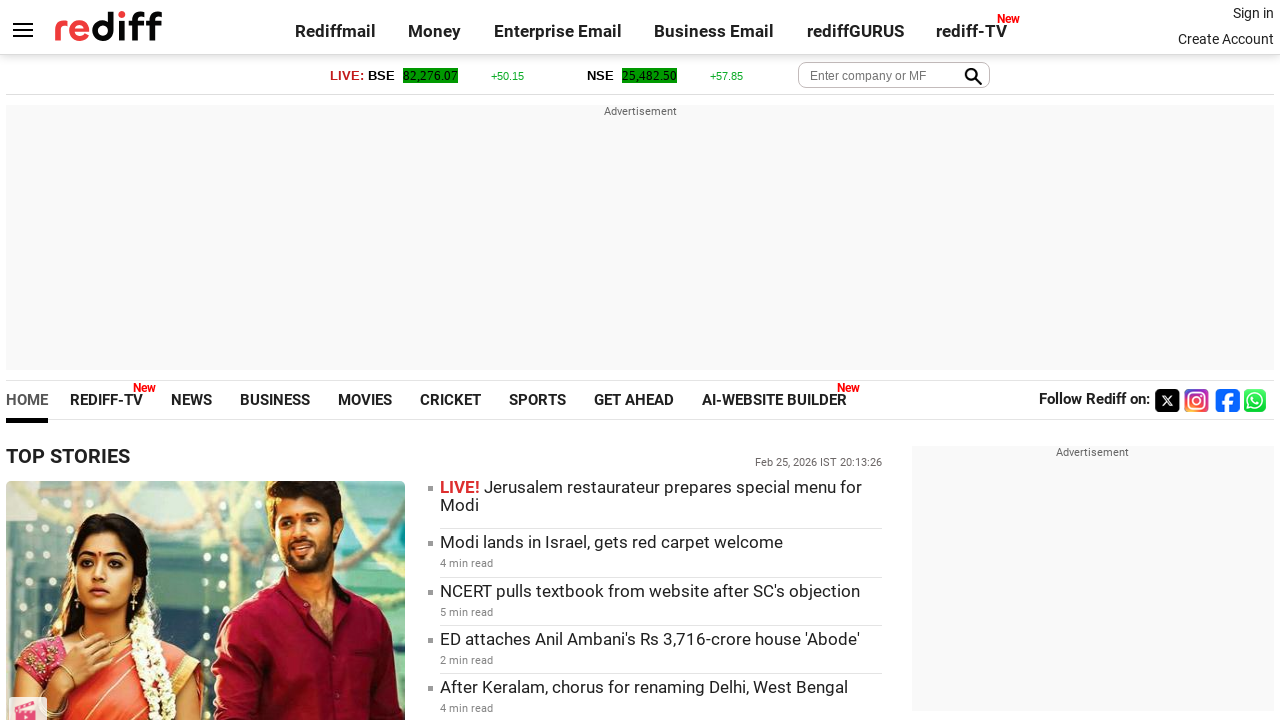

Set page zoom level to 75% using CSS zoom property
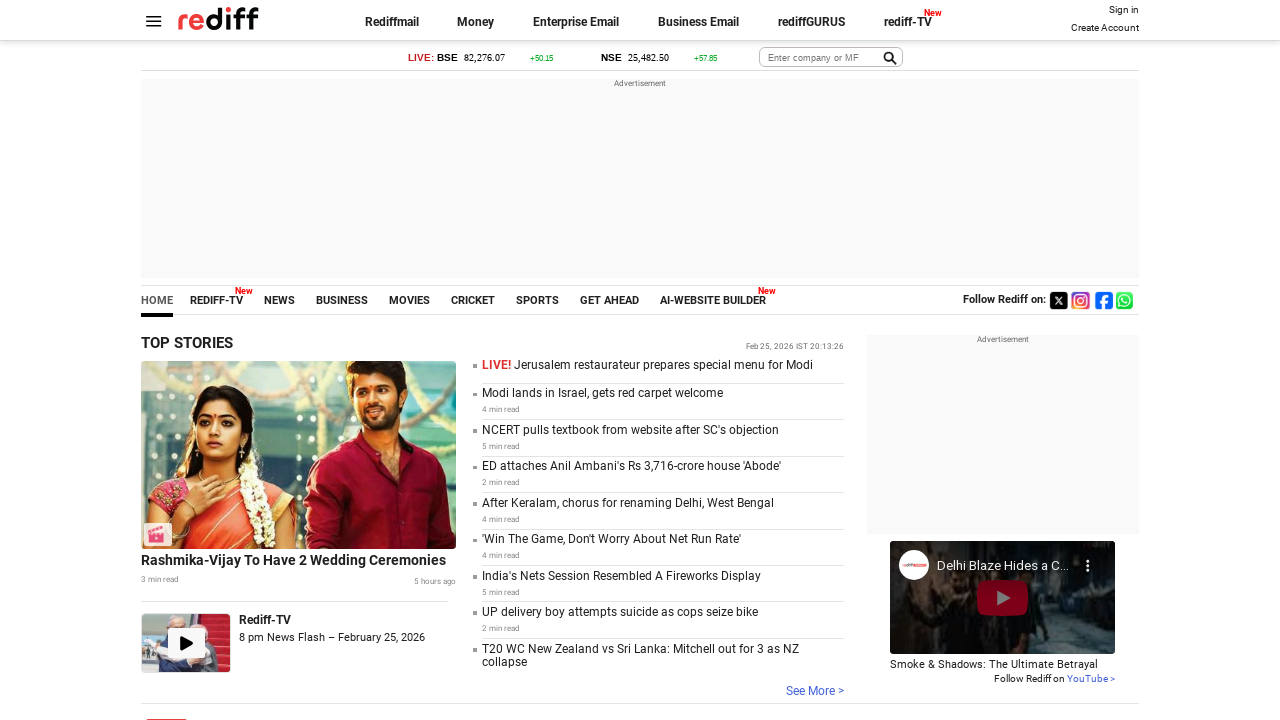

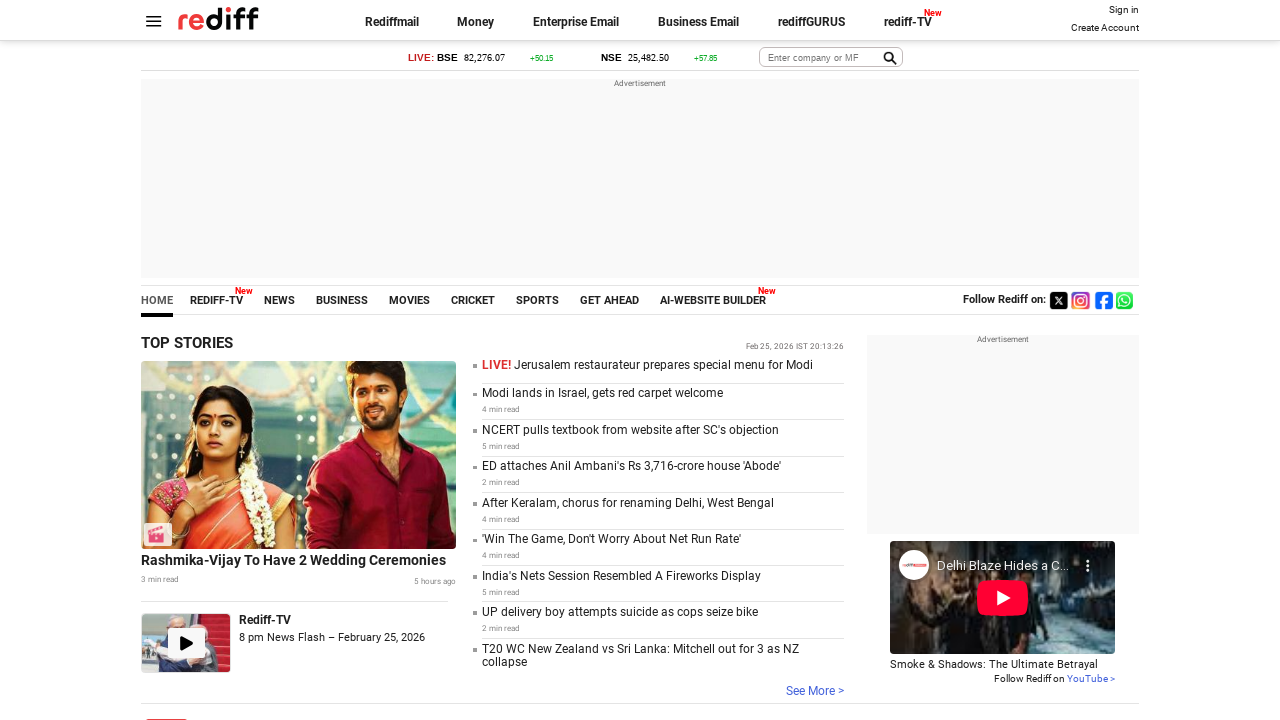